Tests browser back navigation by navigating to a site and then going back

Starting URL: http://theresaneate.com

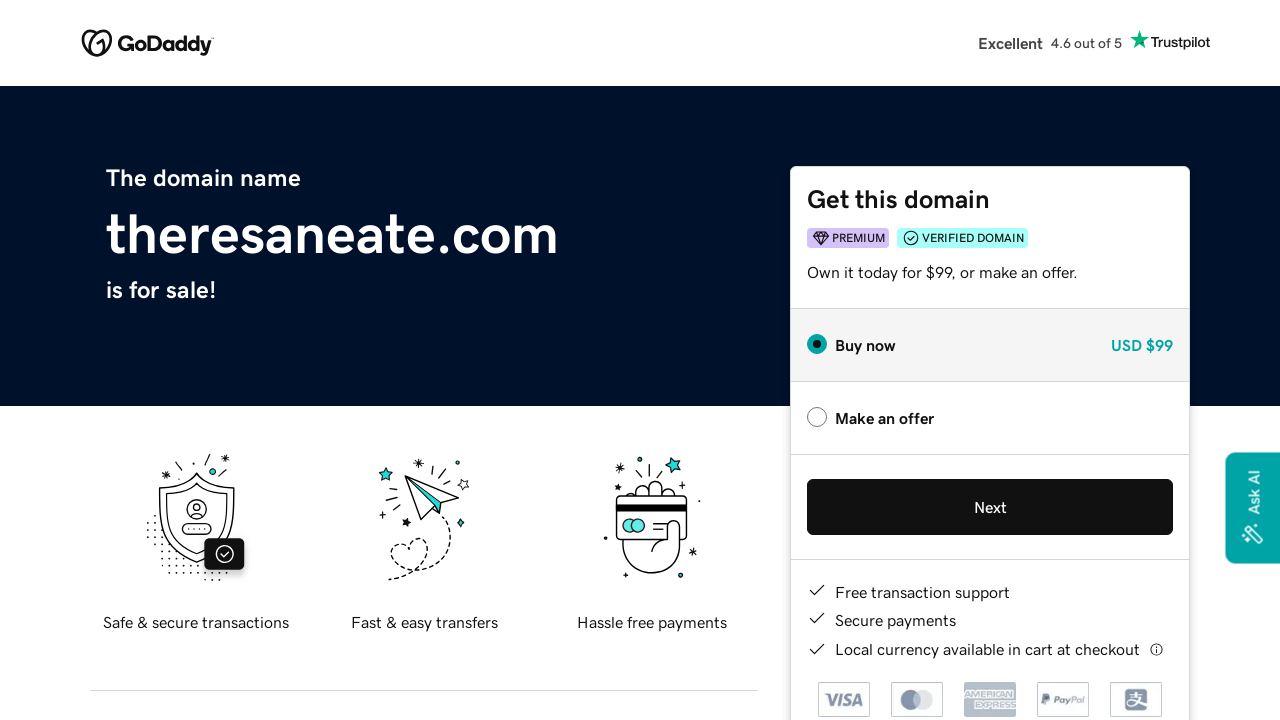

Navigated back to previous page
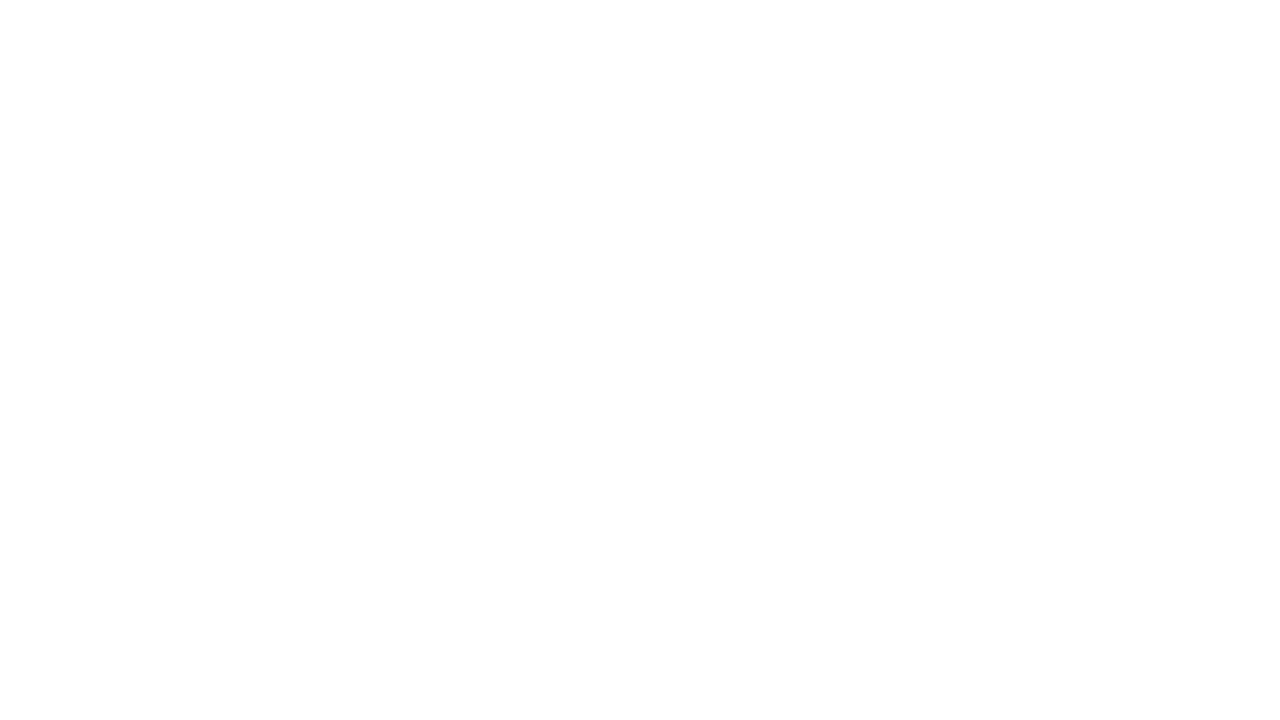

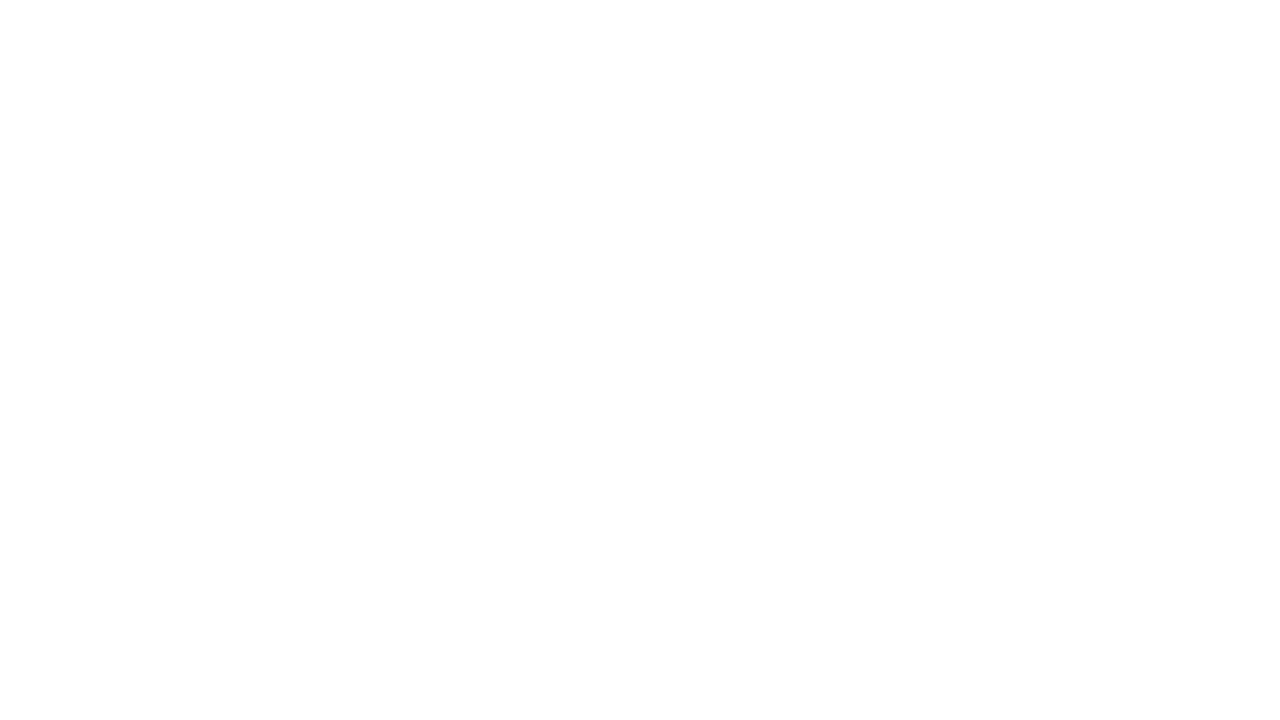